Tests flight search functionality by selecting departure city (San Diego), destination city (New York), finding flights, and choosing a flight option.

Starting URL: https://blazedemo.com/

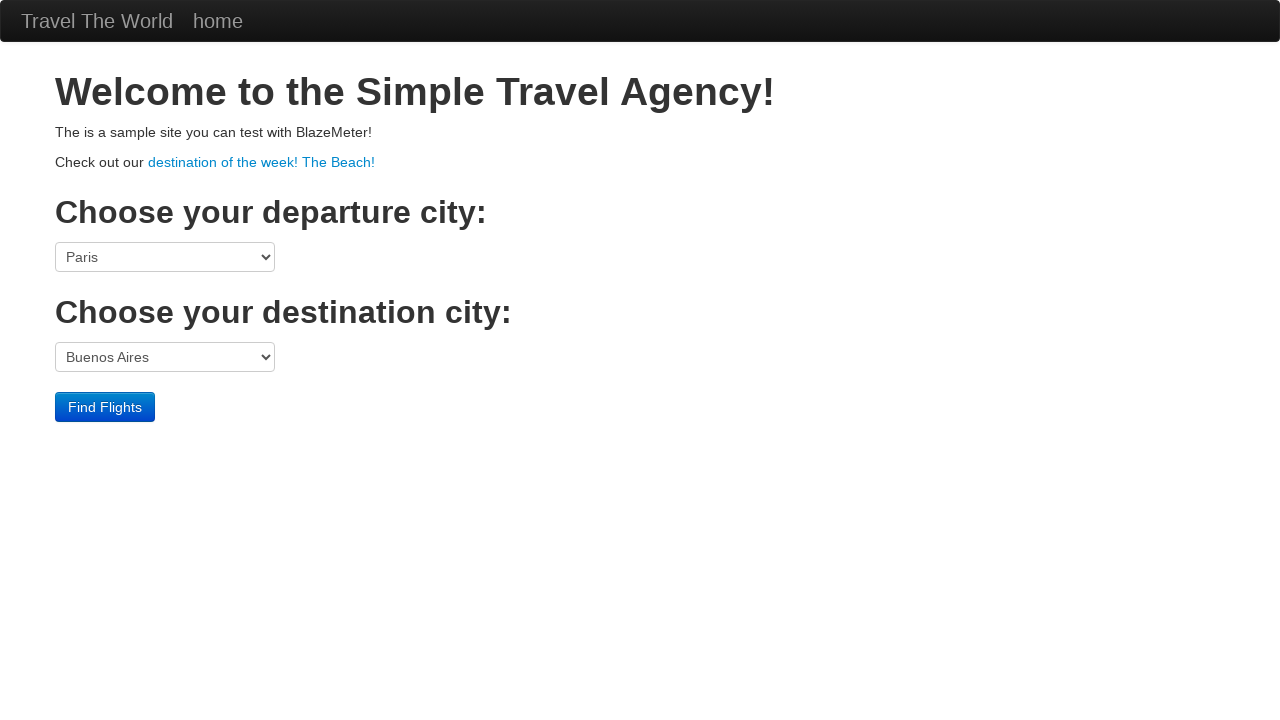

Selected San Diego as departure city on select[name='fromPort']
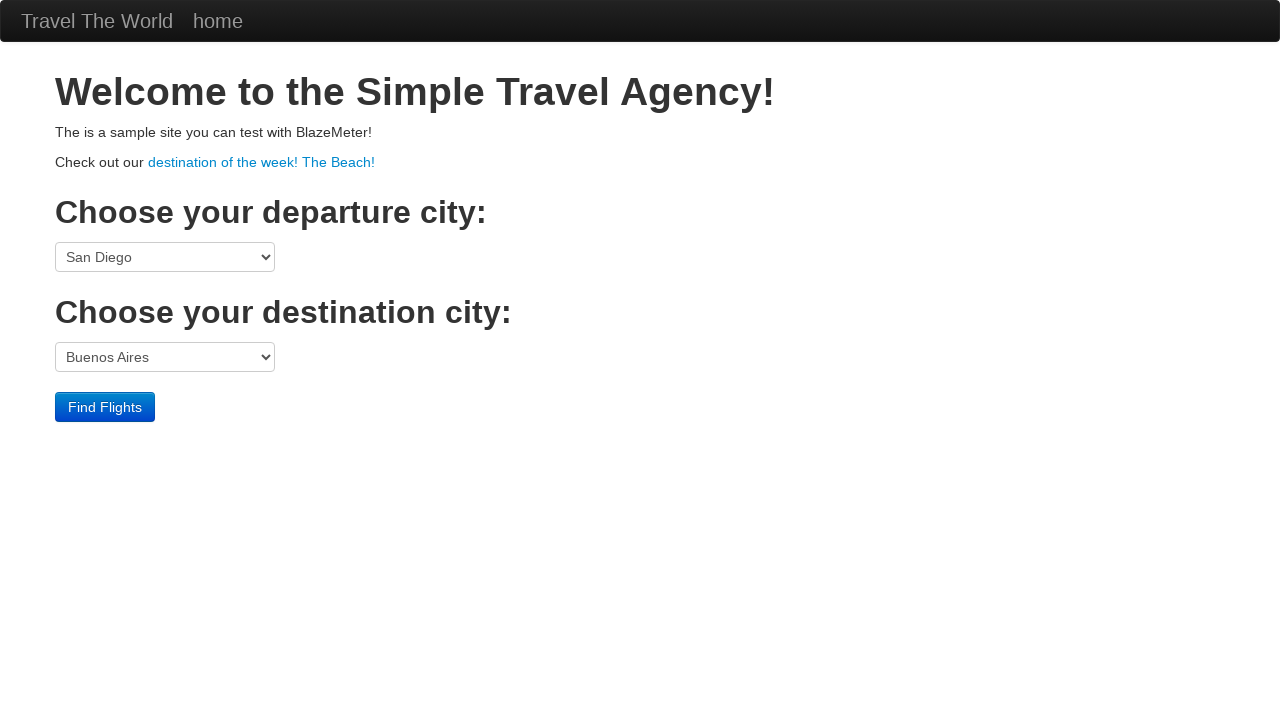

Selected New York as destination city on select[name='toPort']
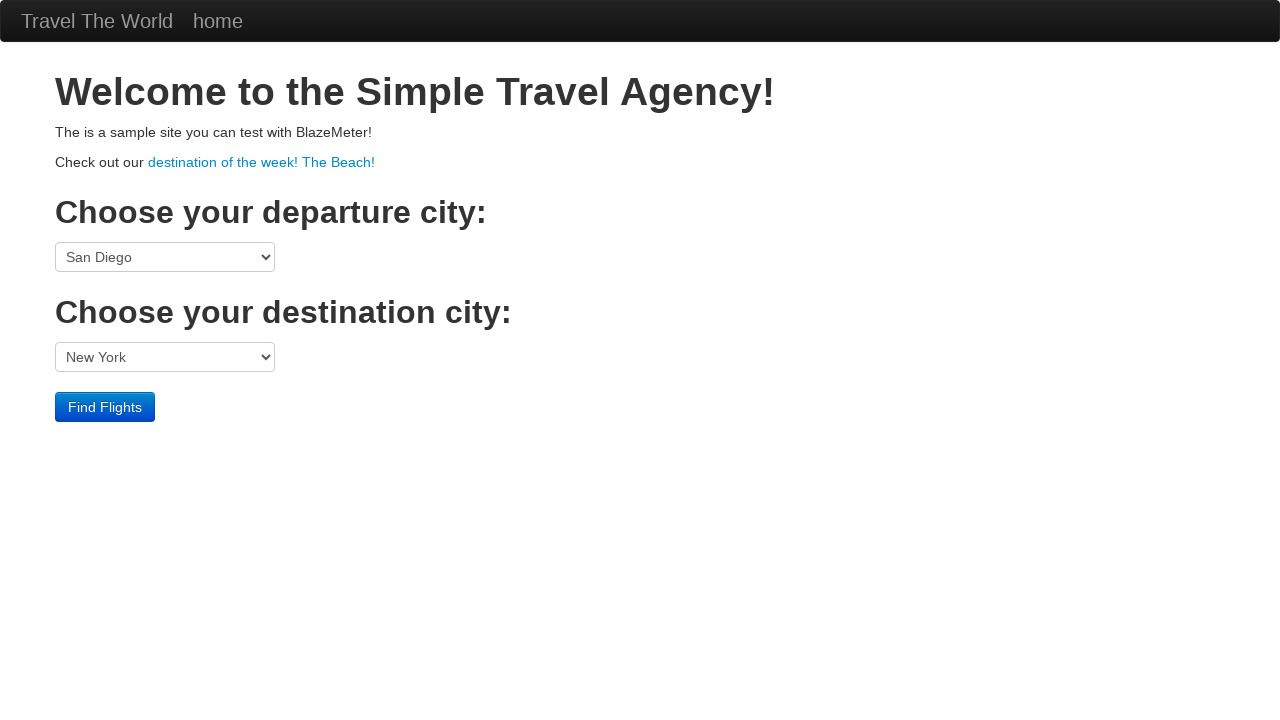

Clicked Find Flights button to search for available flights at (105, 407) on input[type='submit']
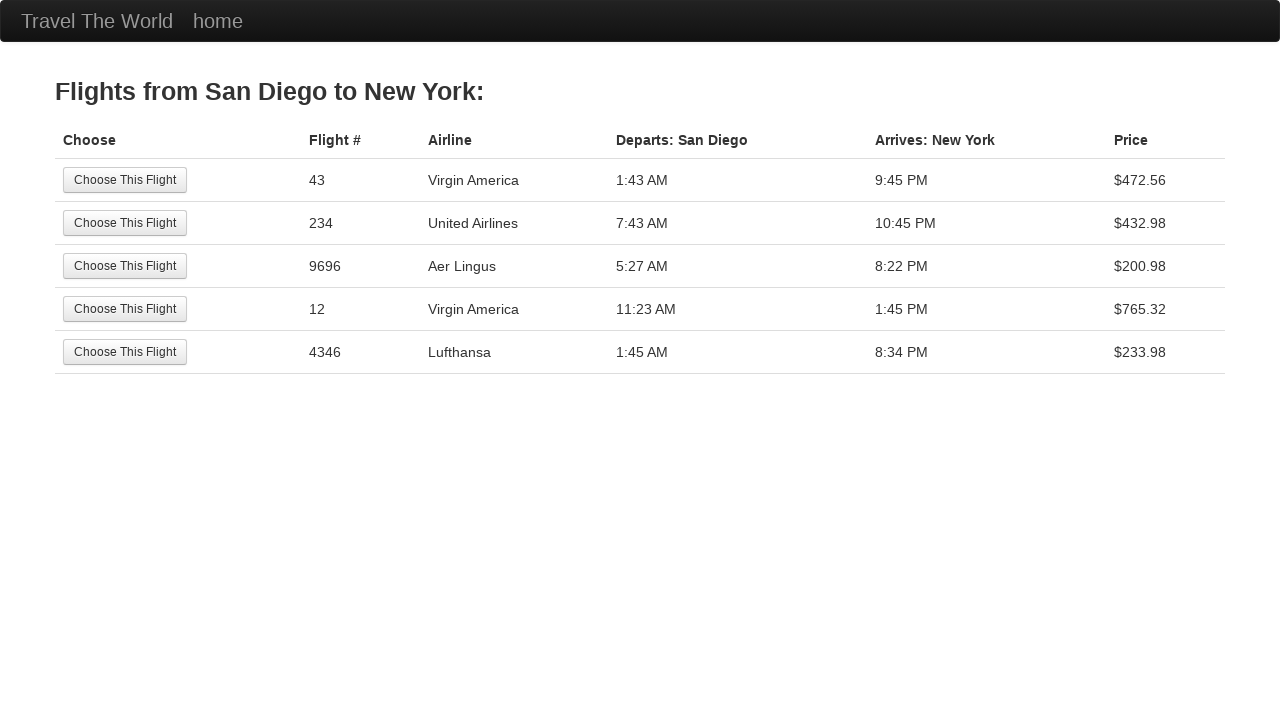

Selected the first available flight option at (125, 180) on input[type='submit']:first-of-type
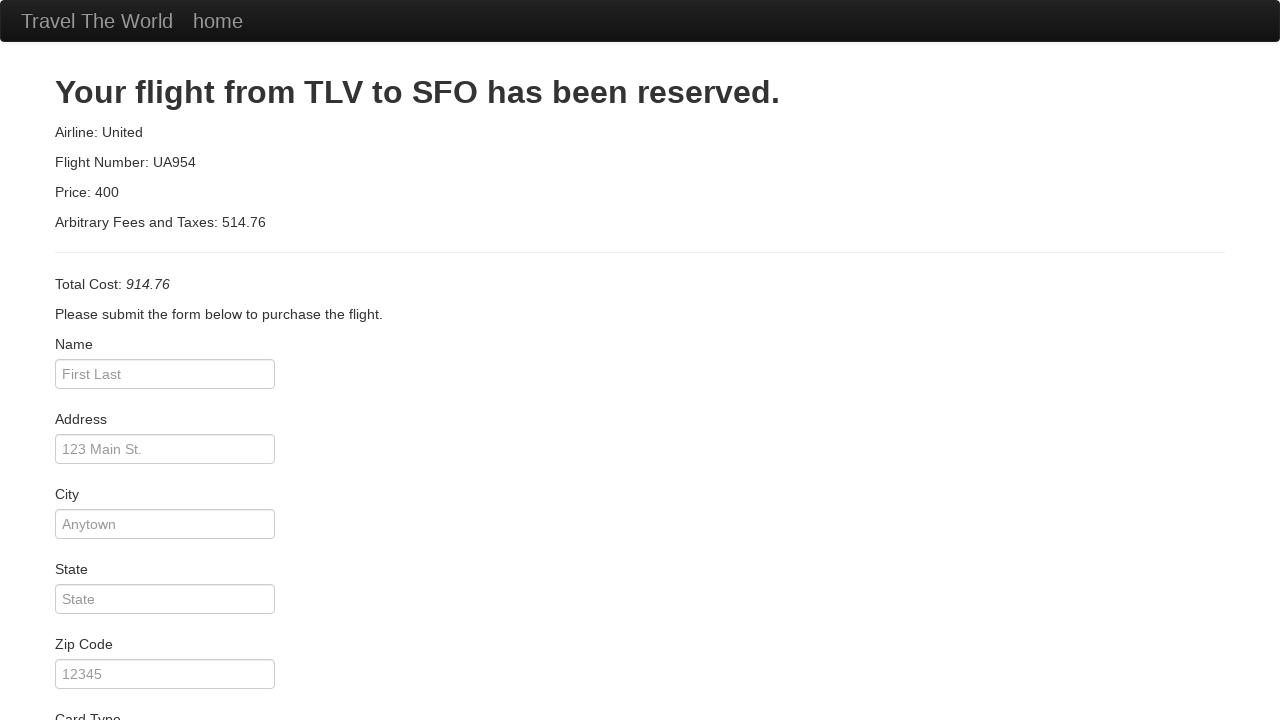

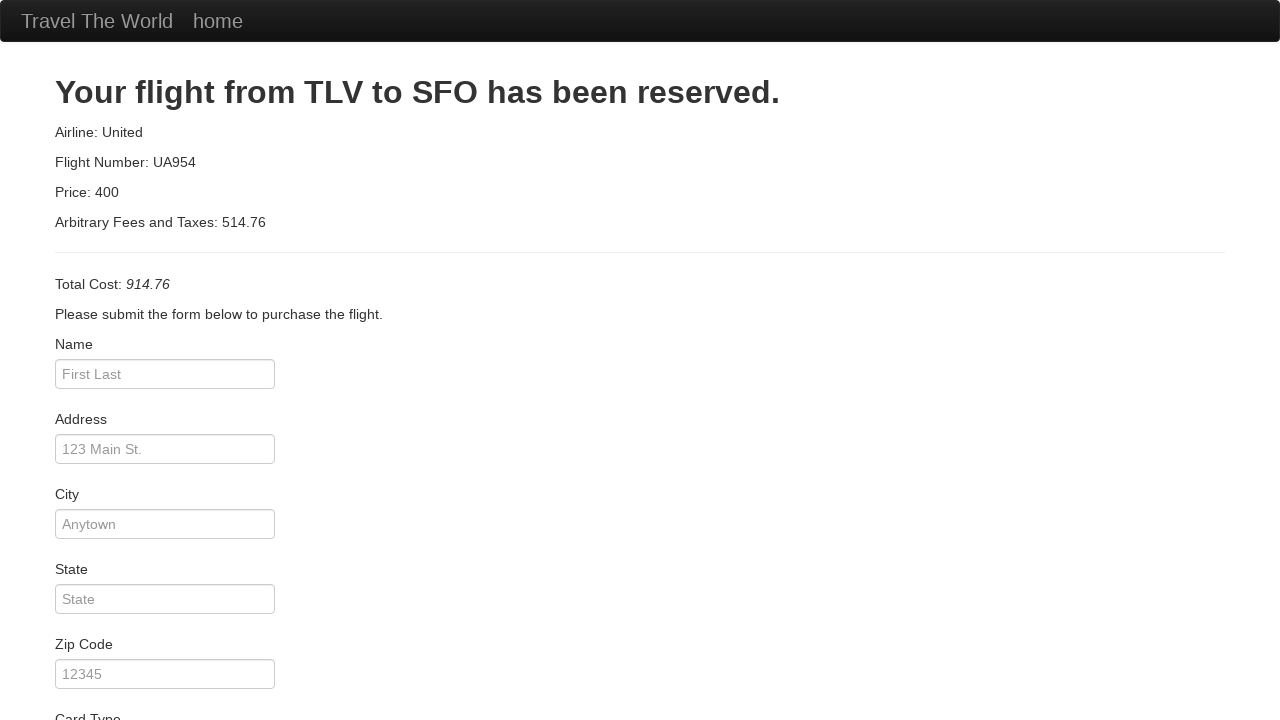